Tests window handling functionality by clicking a link that opens a popup window and retrieving window handles

Starting URL: http://omayo.blogspot.com/

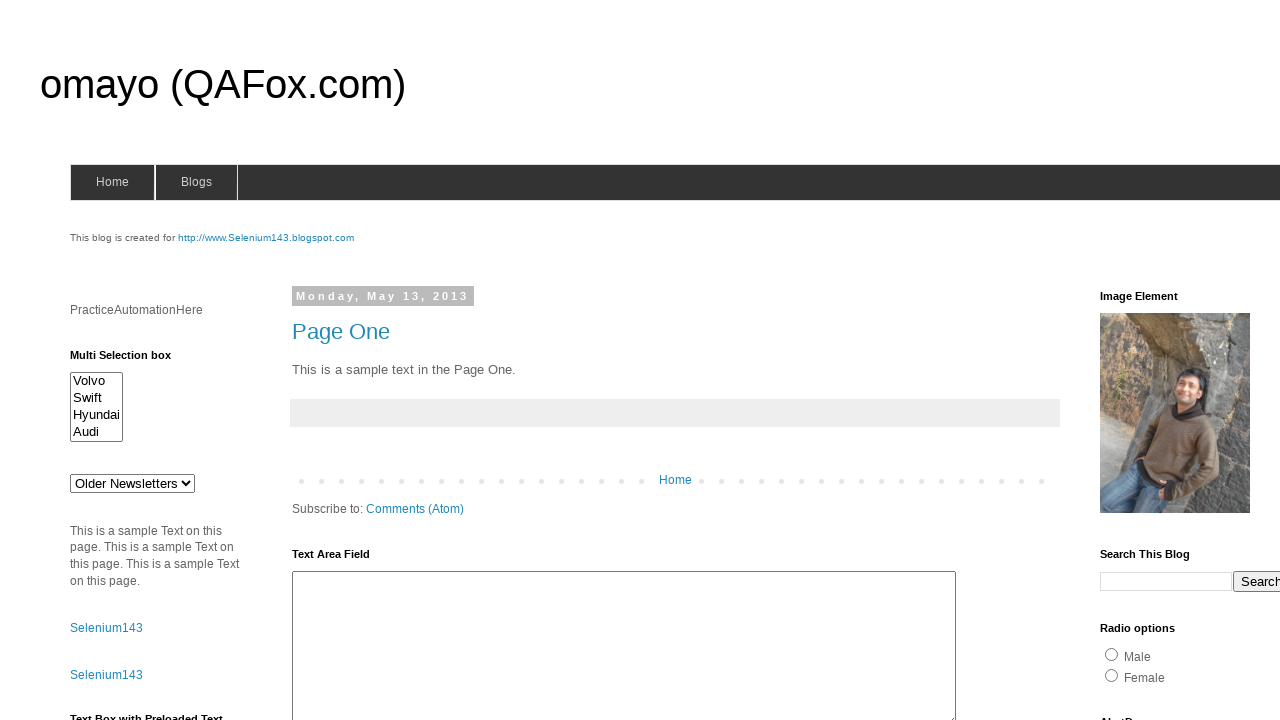

Clicked link to open popup window at (132, 360) on xpath=//a[.='Open a popup window']
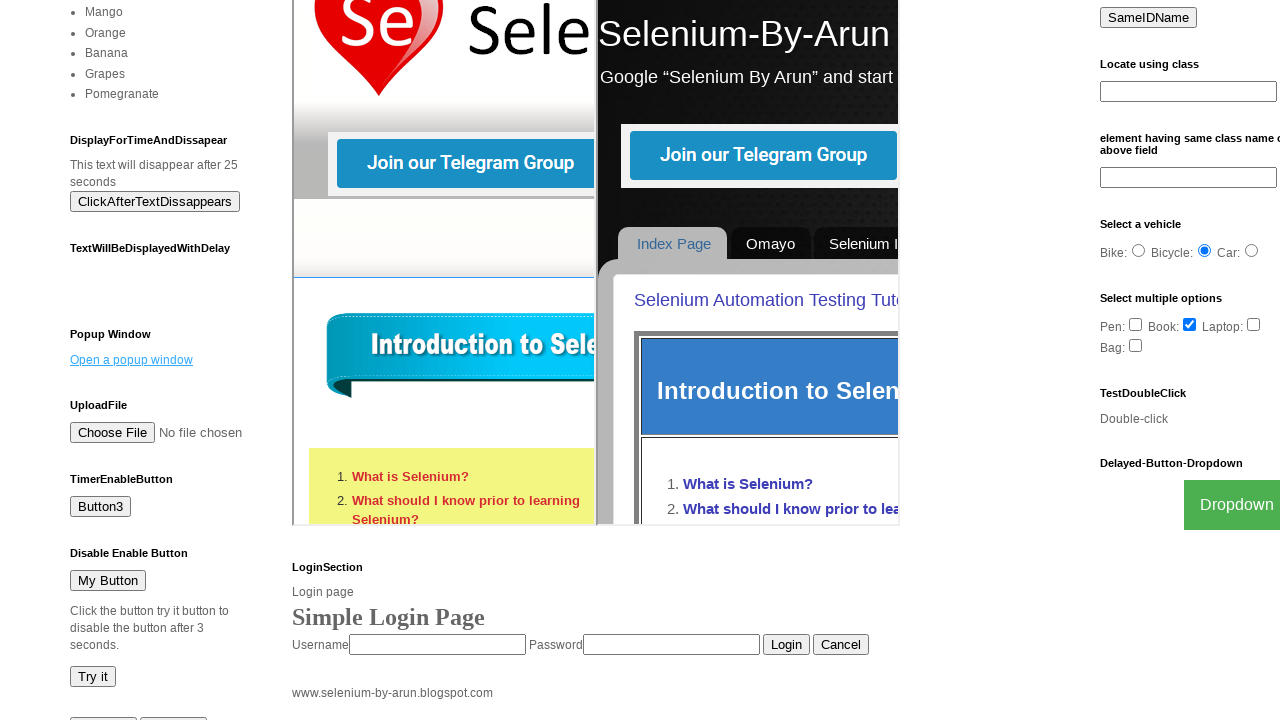

Waited for popup window to open
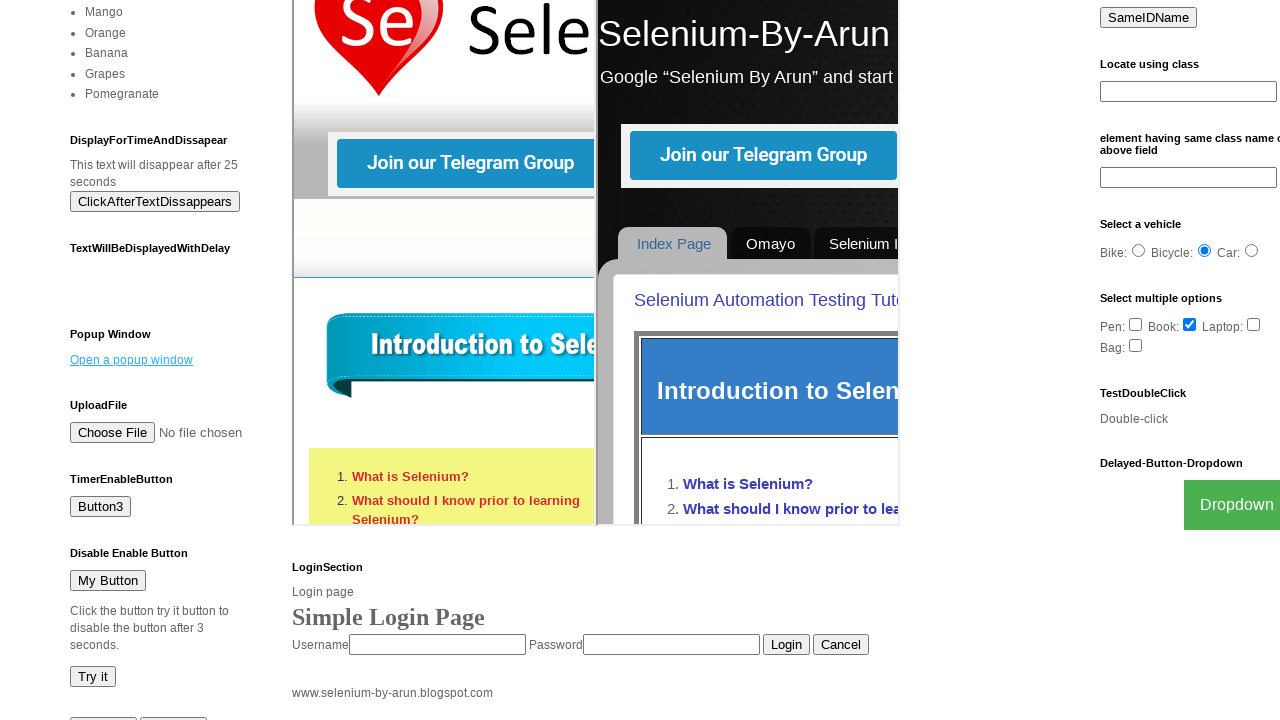

Retrieved all pages/windows - count: 2
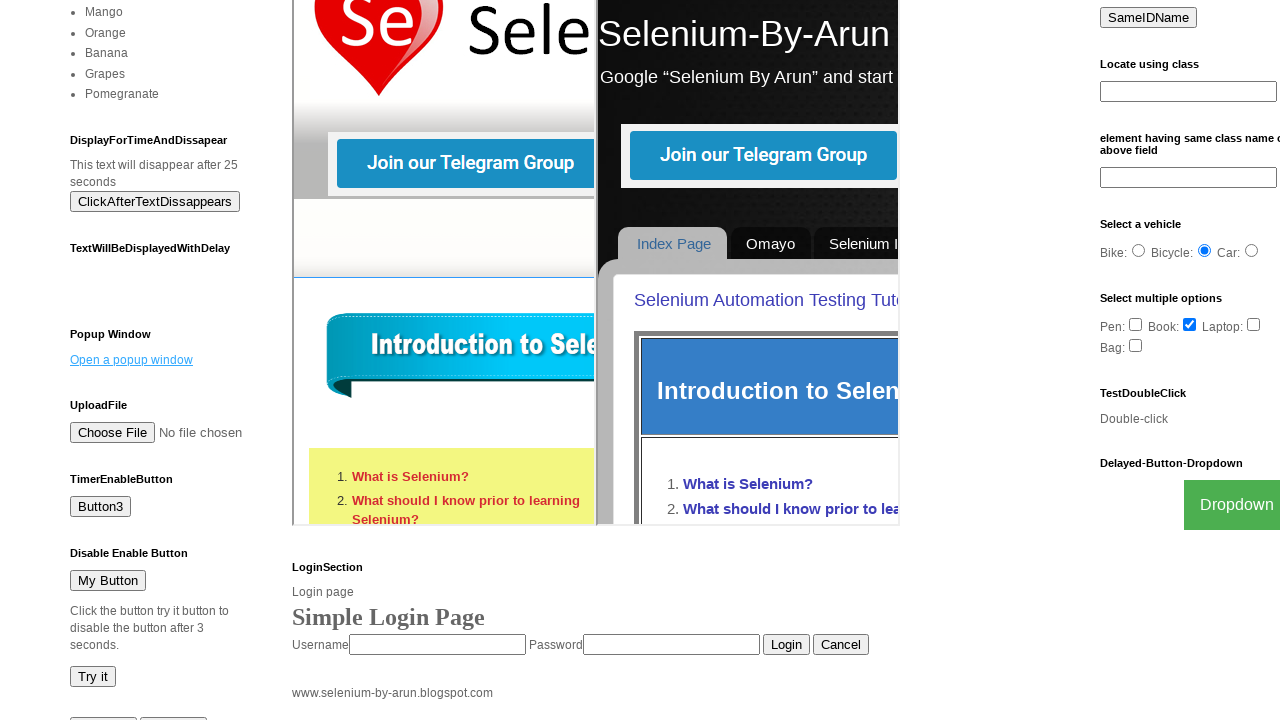

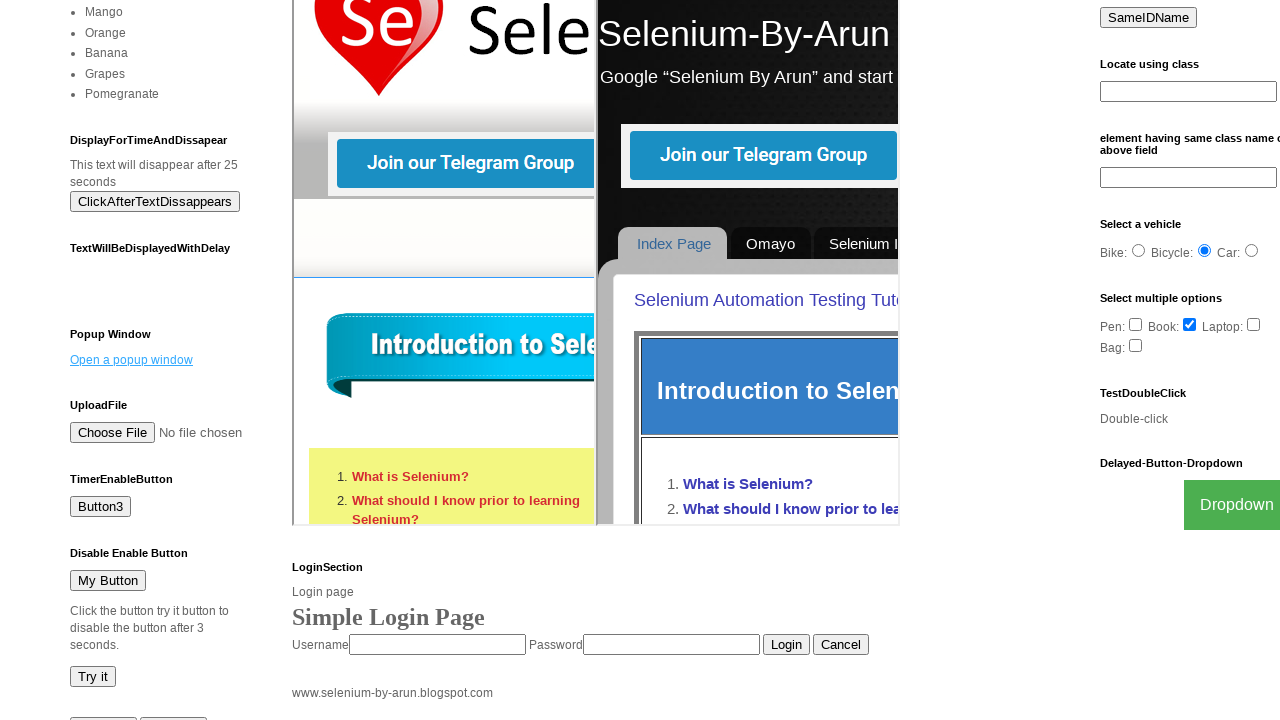